Tests the Automation Exercise website by verifying the page has links, clicking on the Products link, and verifying the special offer element is visible.

Starting URL: https://www.automationexercise.com

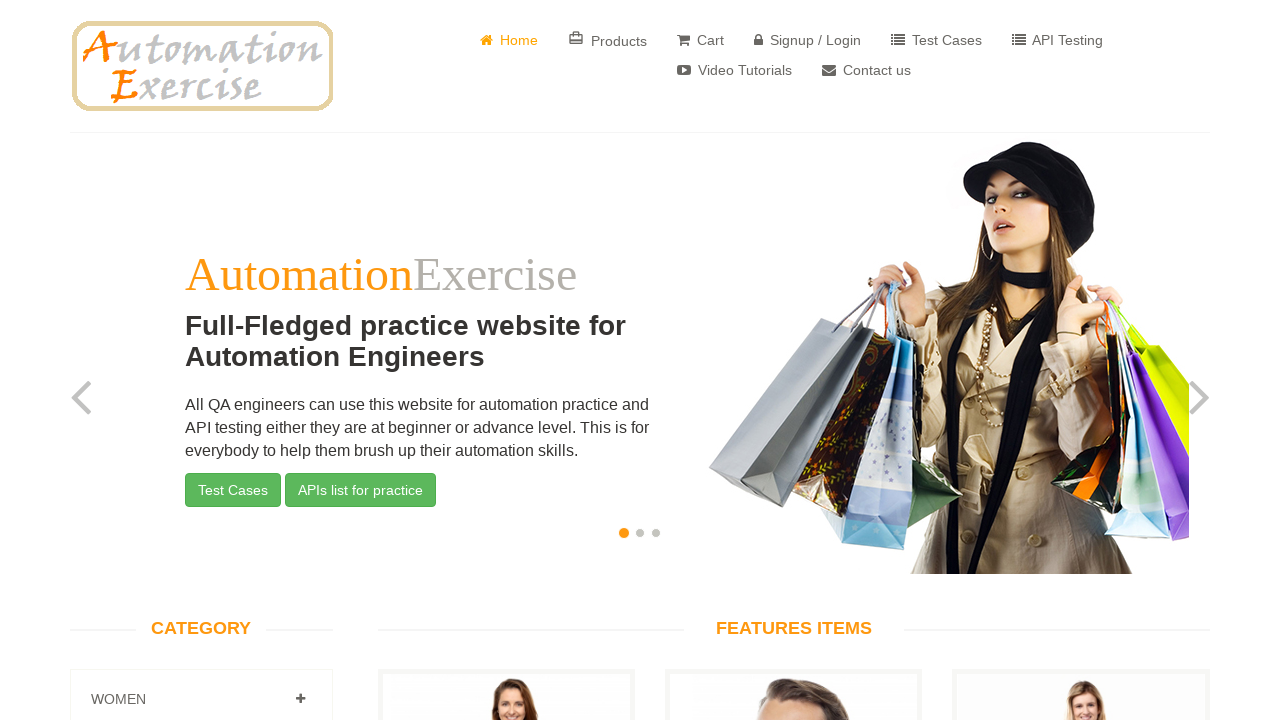

Waited for page to load and verified links exist
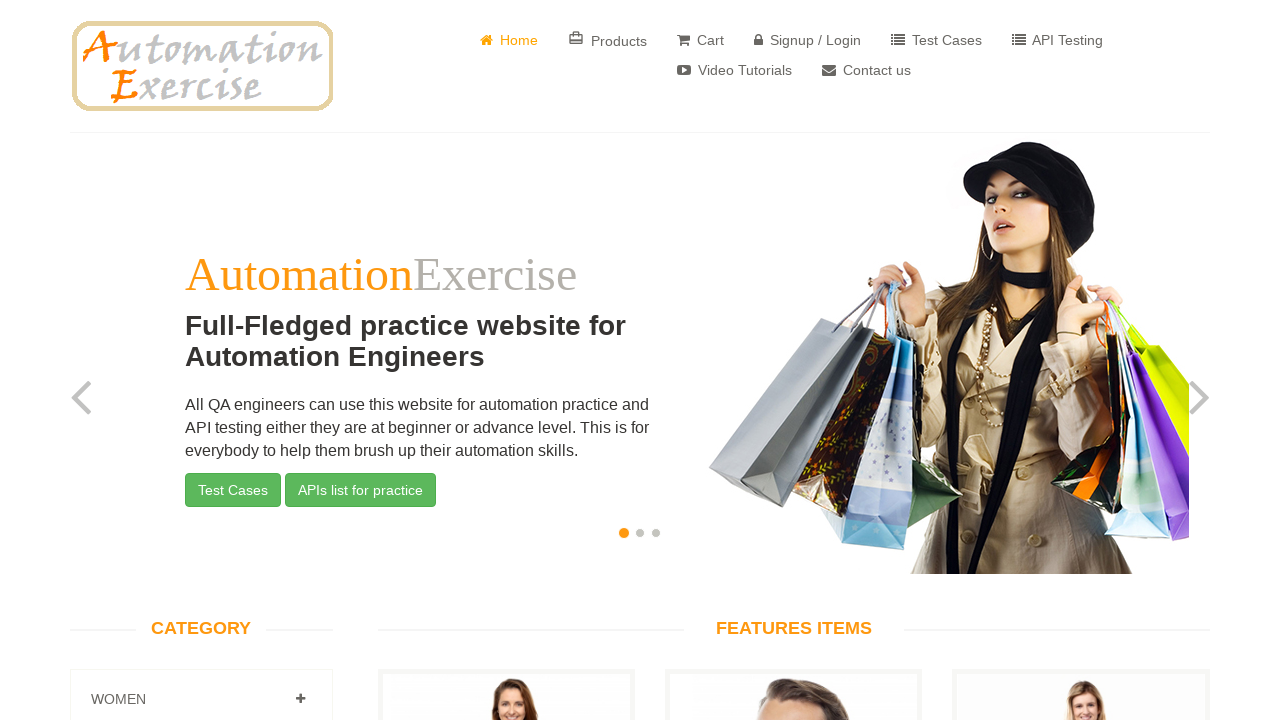

Clicked on Products link at (608, 40) on a:has-text('Products')
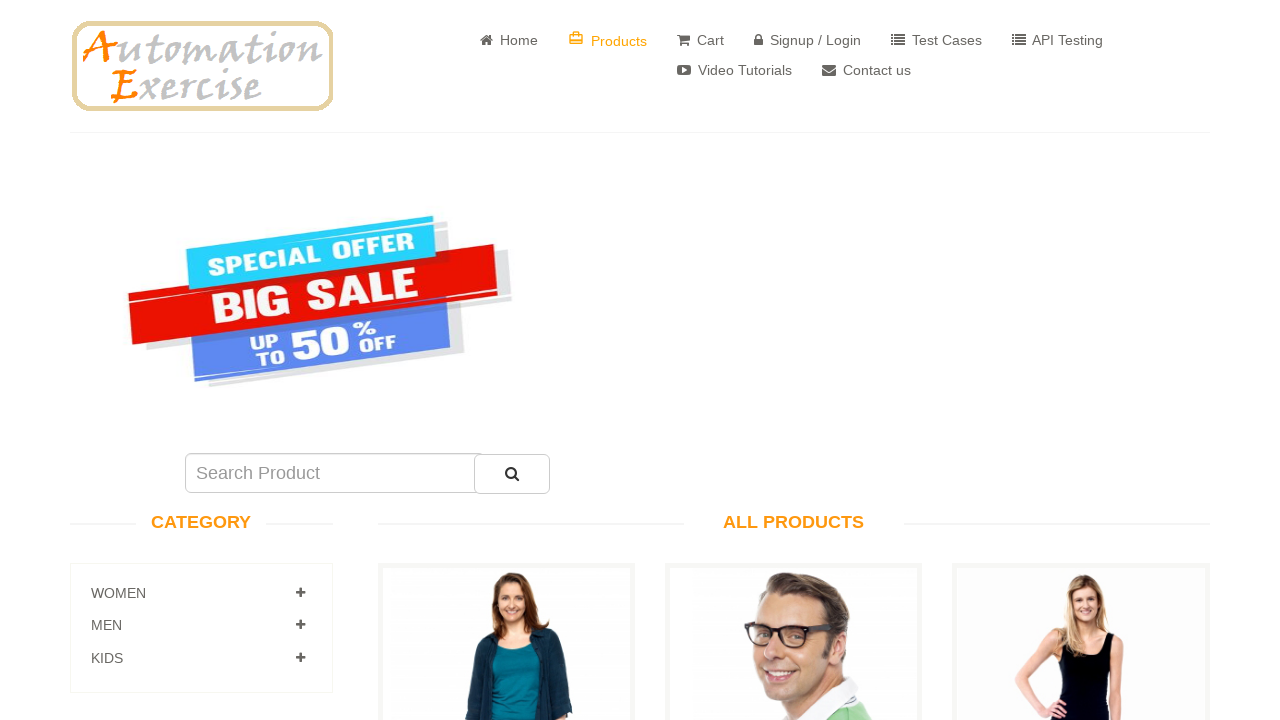

Waited for special offer element to load
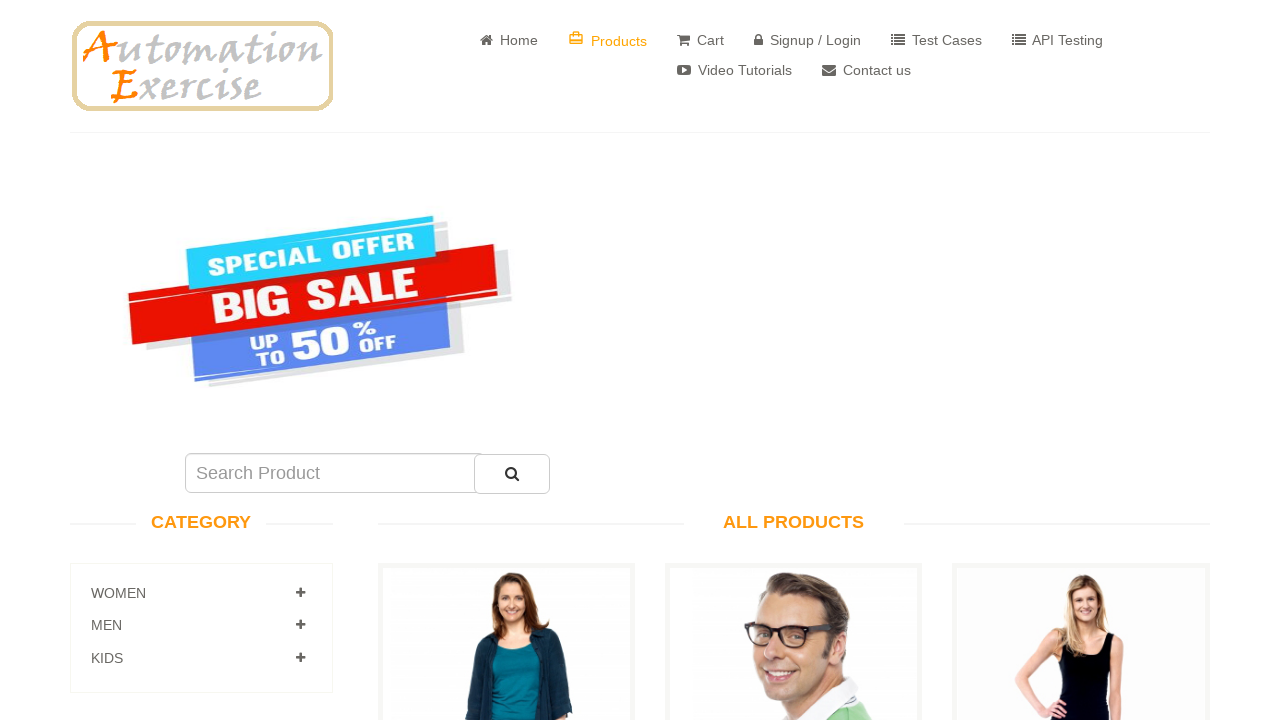

Located special offer element
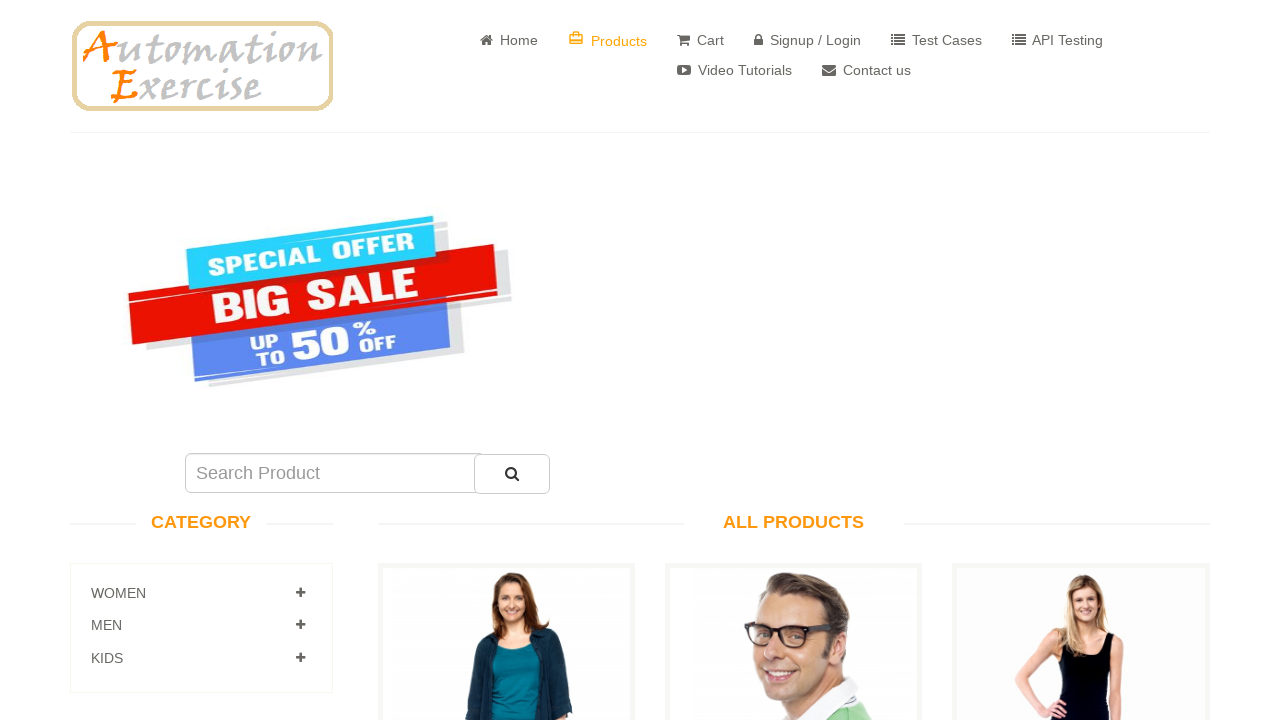

Verified special offer element is visible
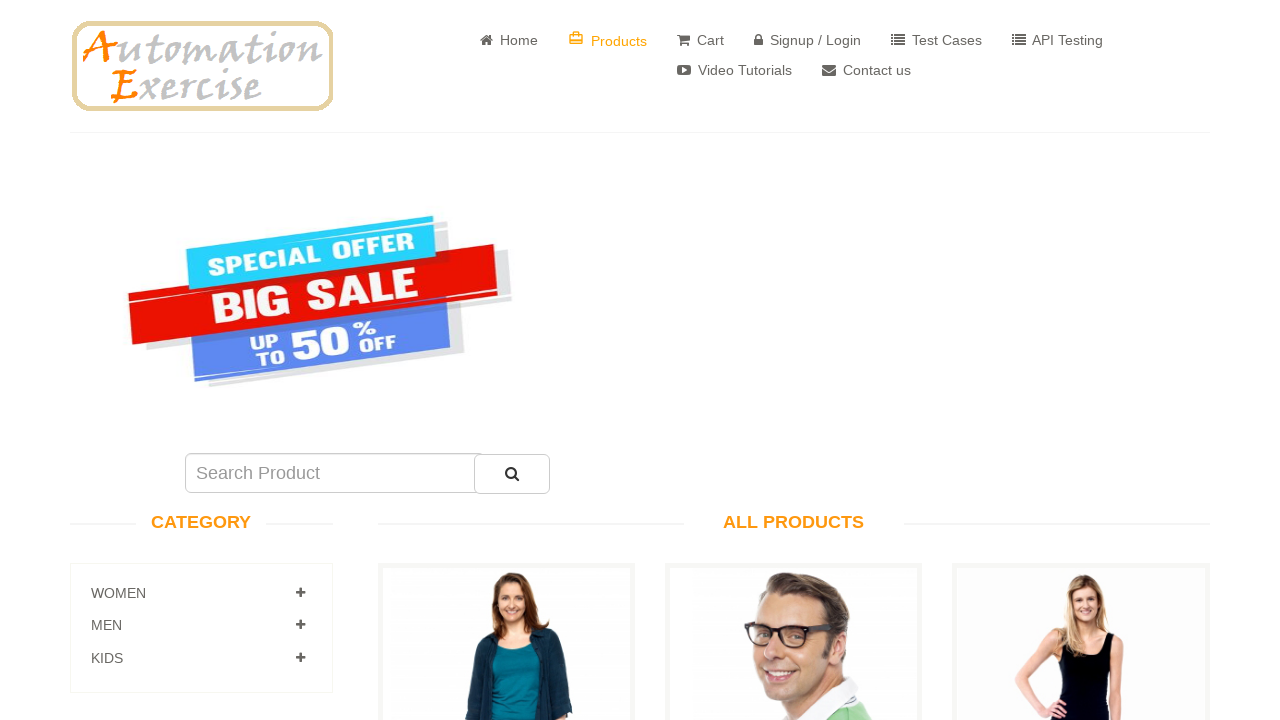

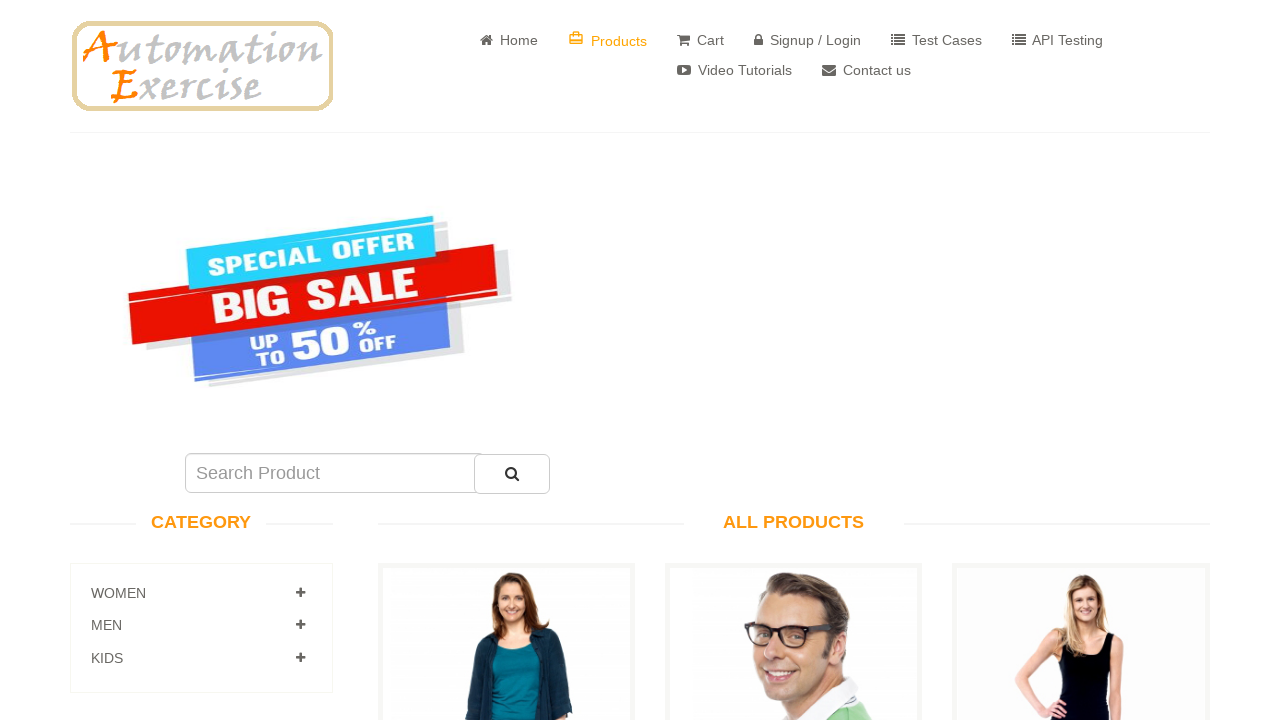